Navigates to a file download page and clicks on a link to download a text file

Starting URL: http://the-internet.herokuapp.com/download

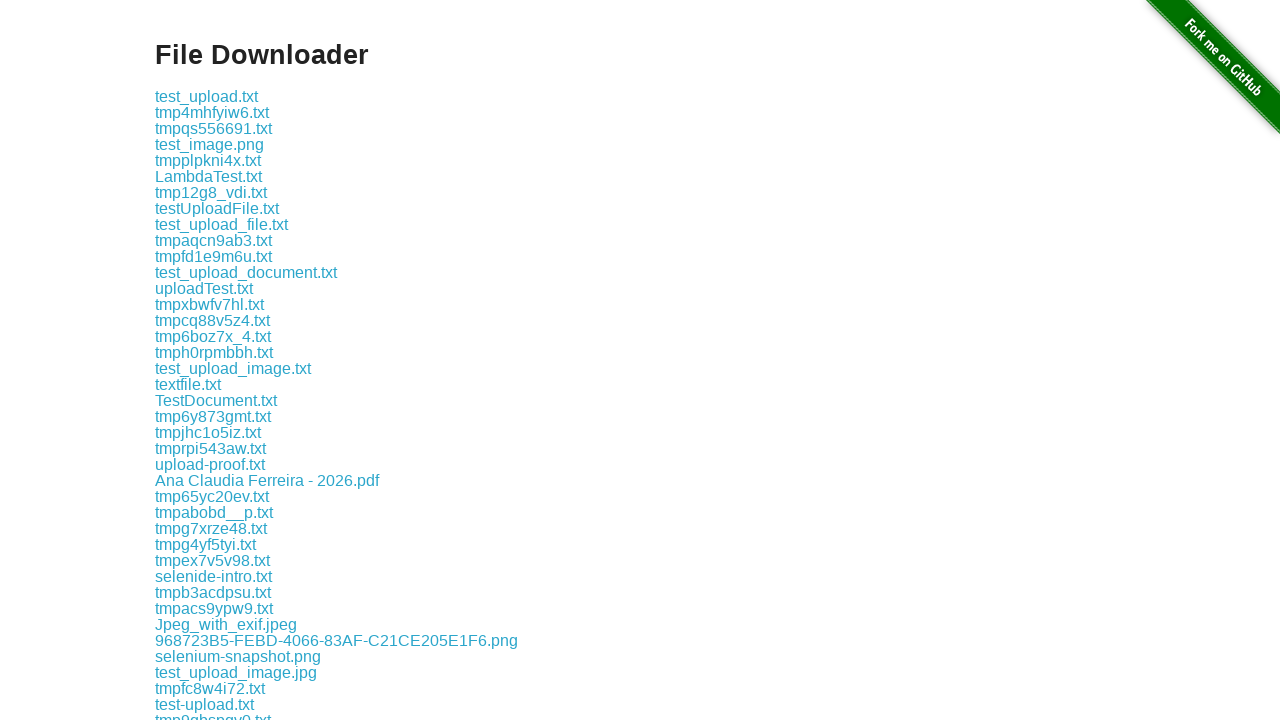

Clicked on file download link for 'some-file.txt' at (198, 447) on a:has-text('some-file.txt')
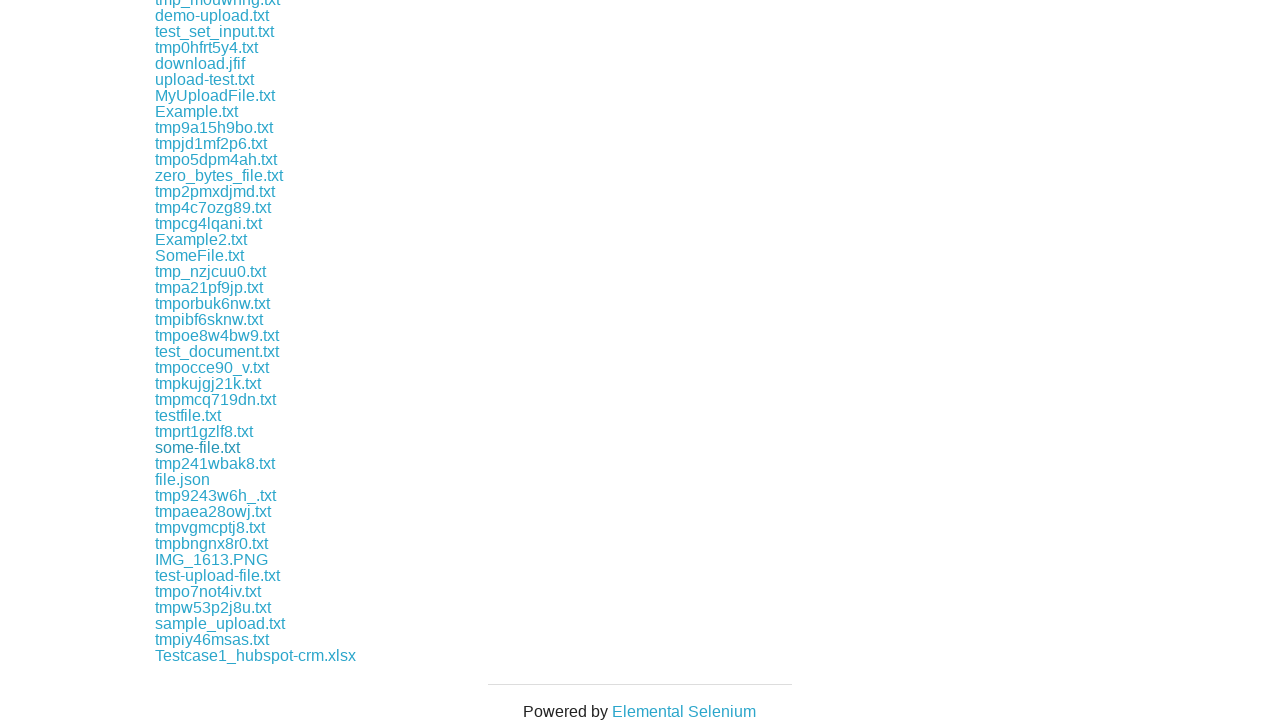

File download completed
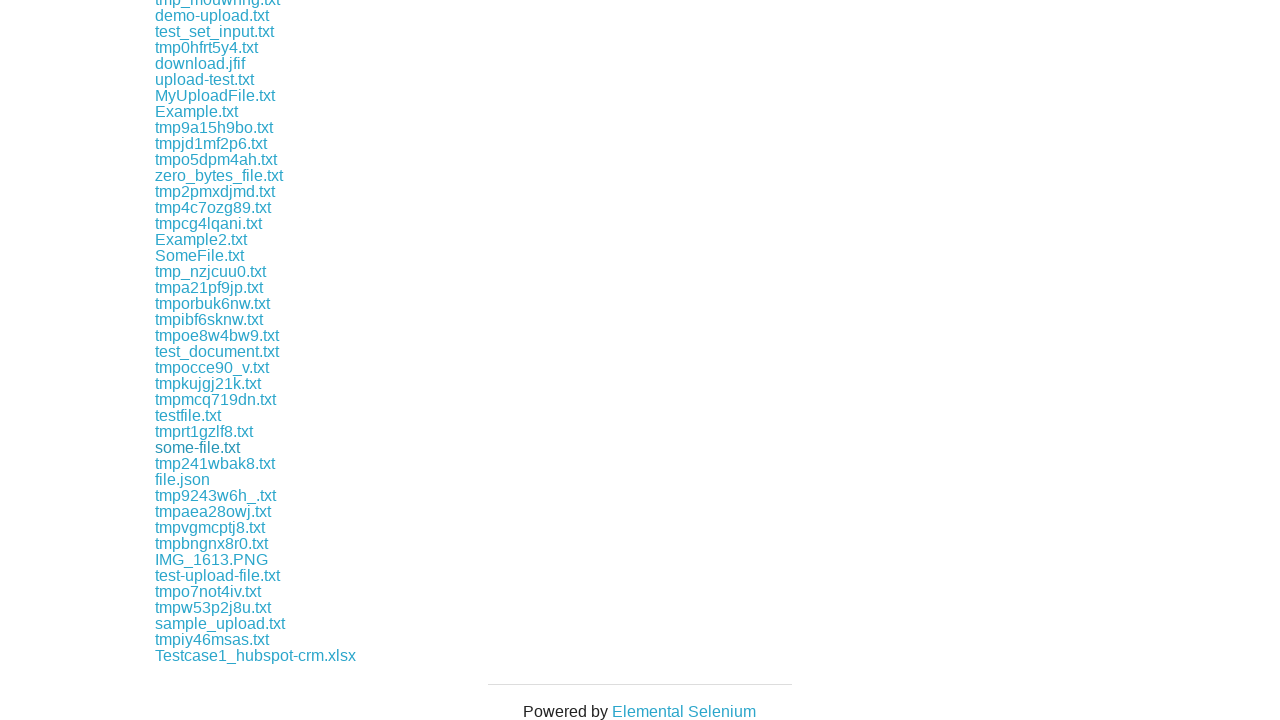

Verified downloaded filename is 'some-file.txt'
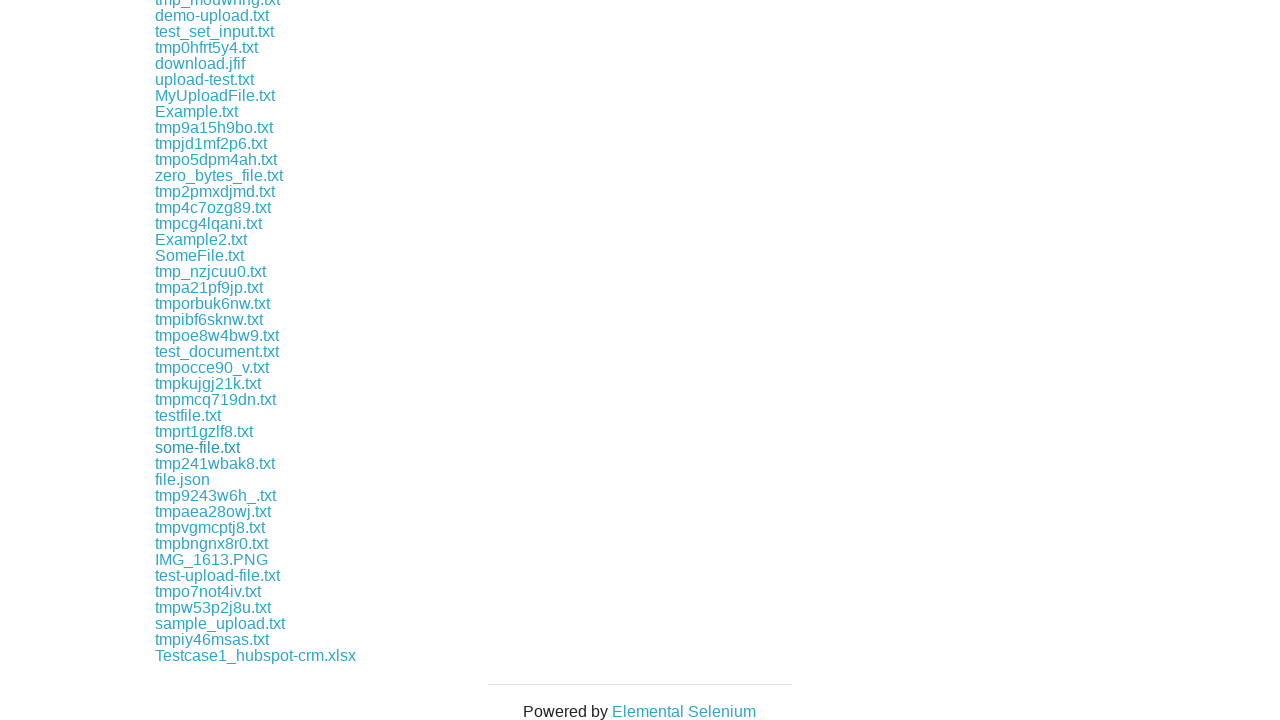

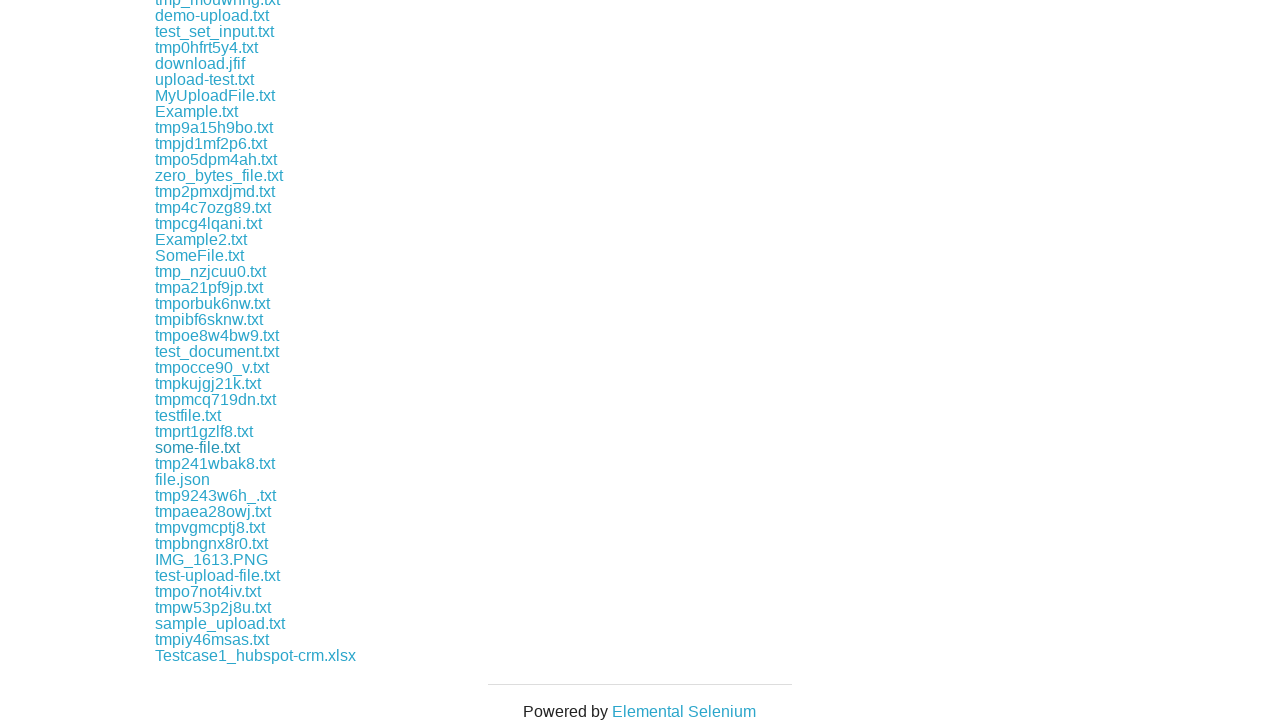